Demonstrates XPath traversal from parent to child and sibling elements by locating and verifying navigation buttons (Home, Practice, Login, Signup) in the header section of the practice page.

Starting URL: https://rahulshettyacademy.com/AutomationPractice

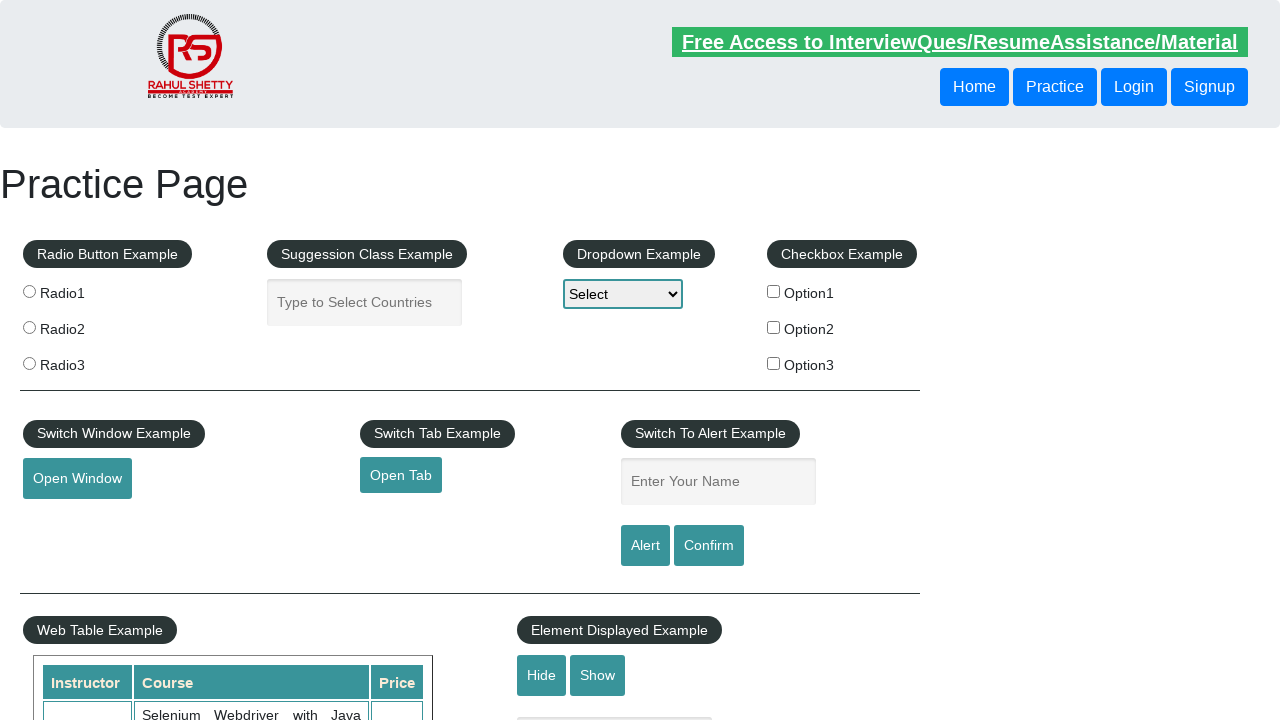

Waited for header navigation buttons to be visible
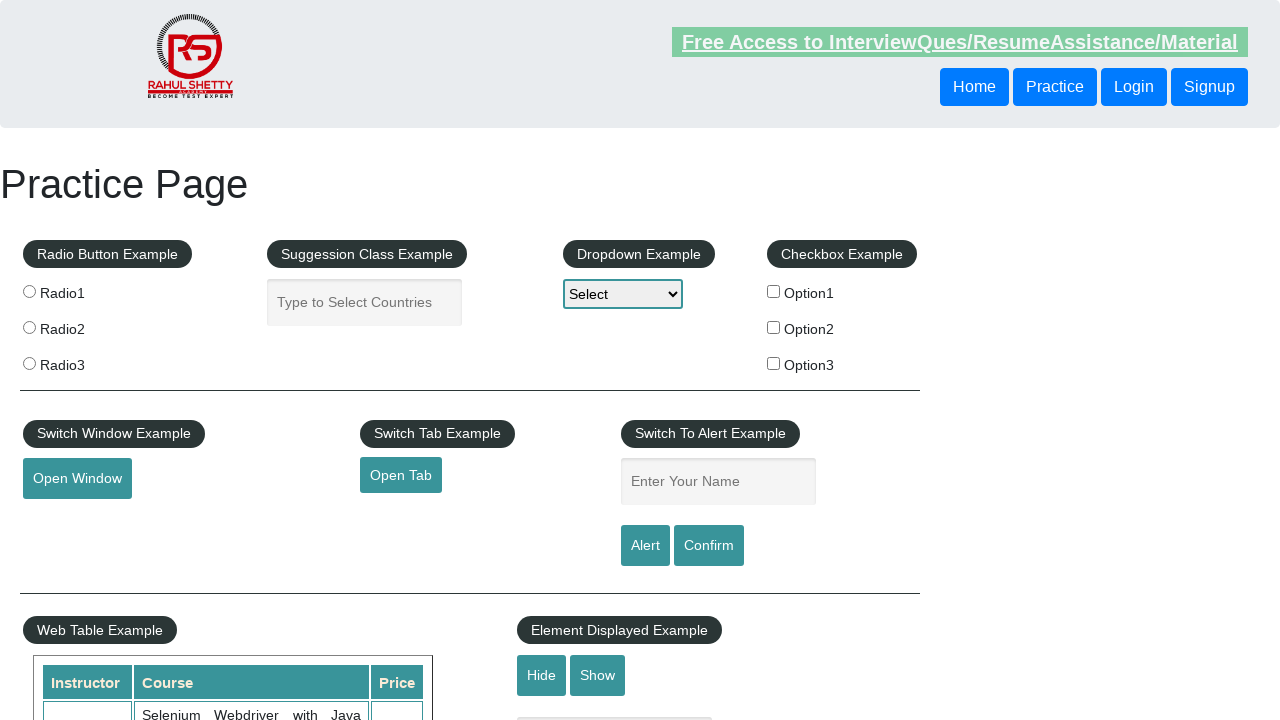

Located Home button using XPath traversal from header to child element
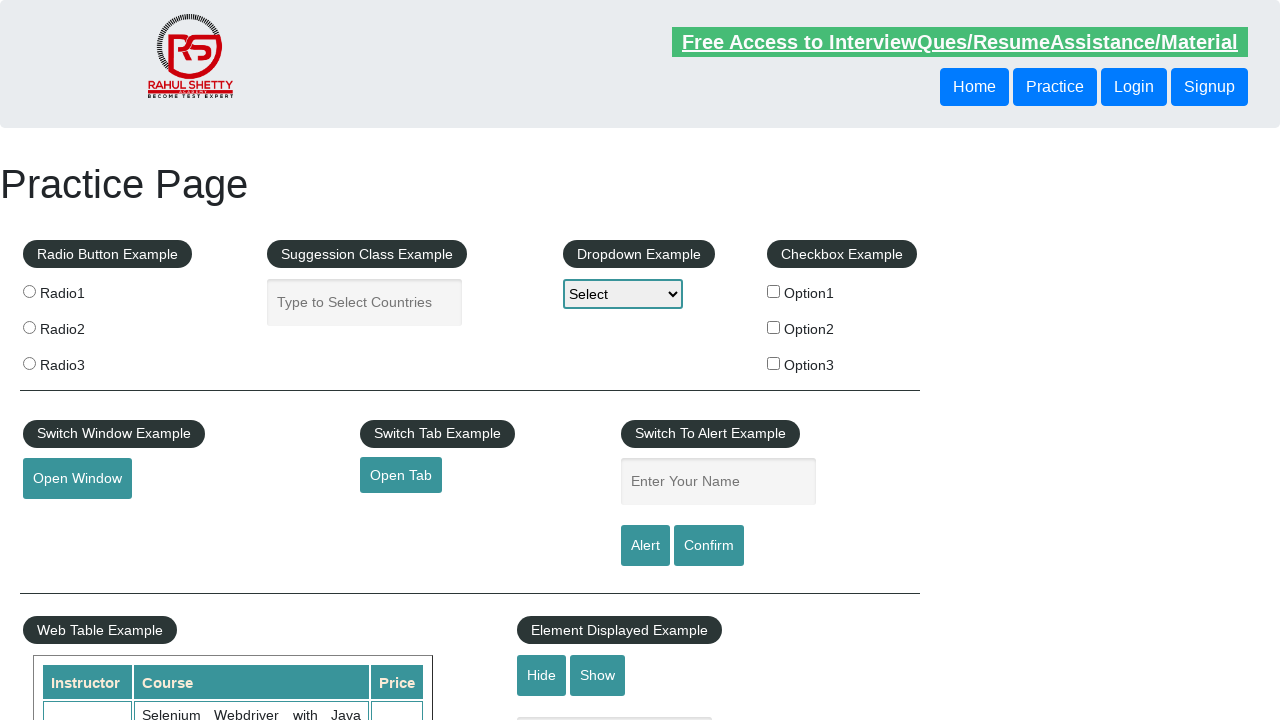

Home button is now visible
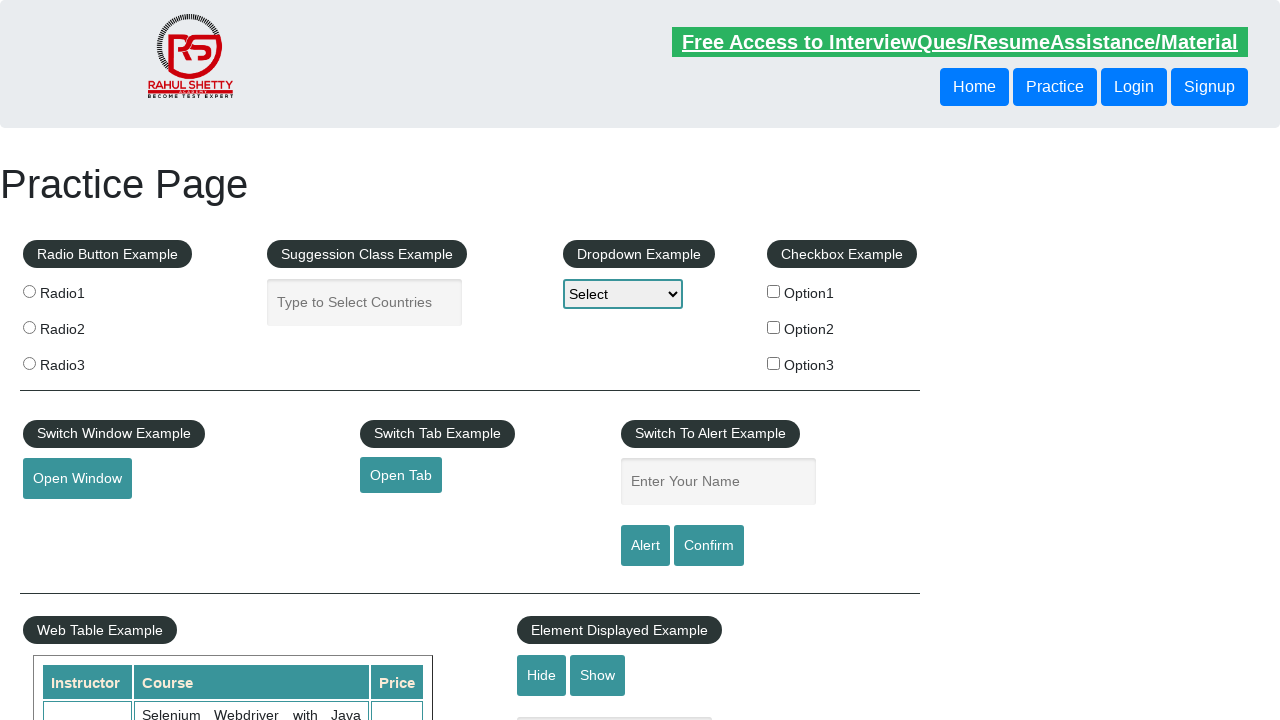

Located Practice button as first button sibling in header
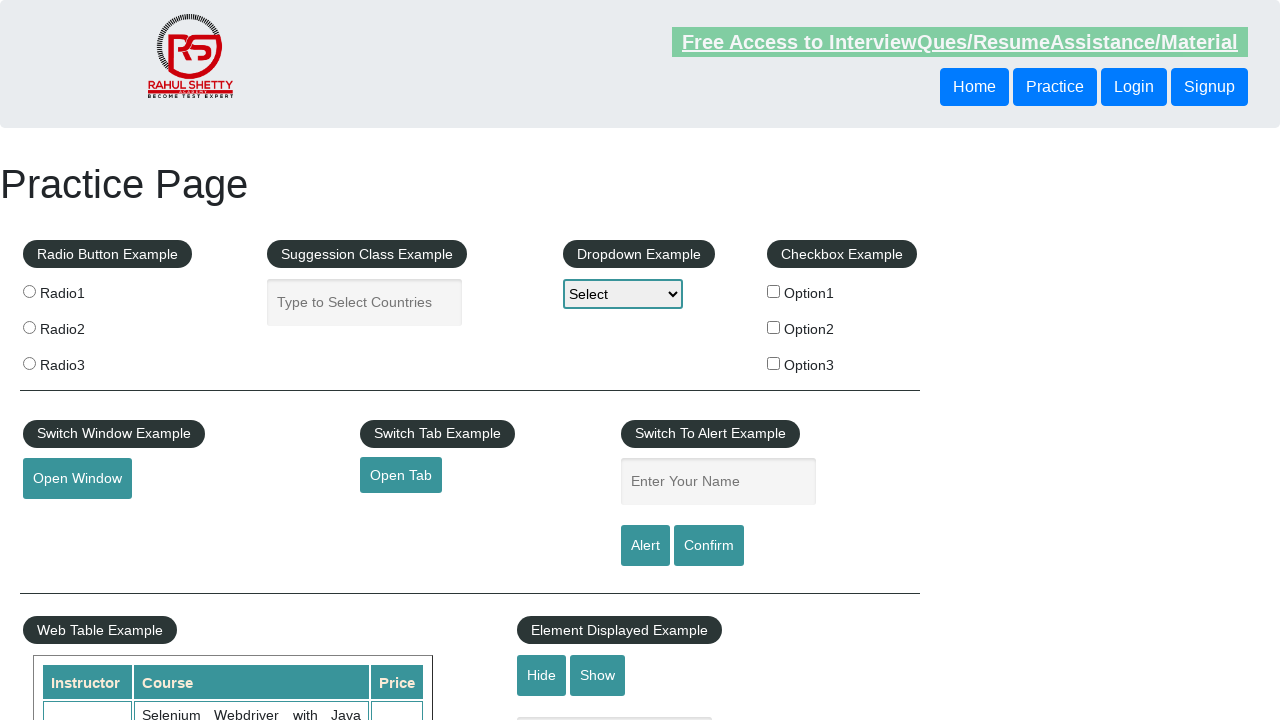

Practice button is now visible
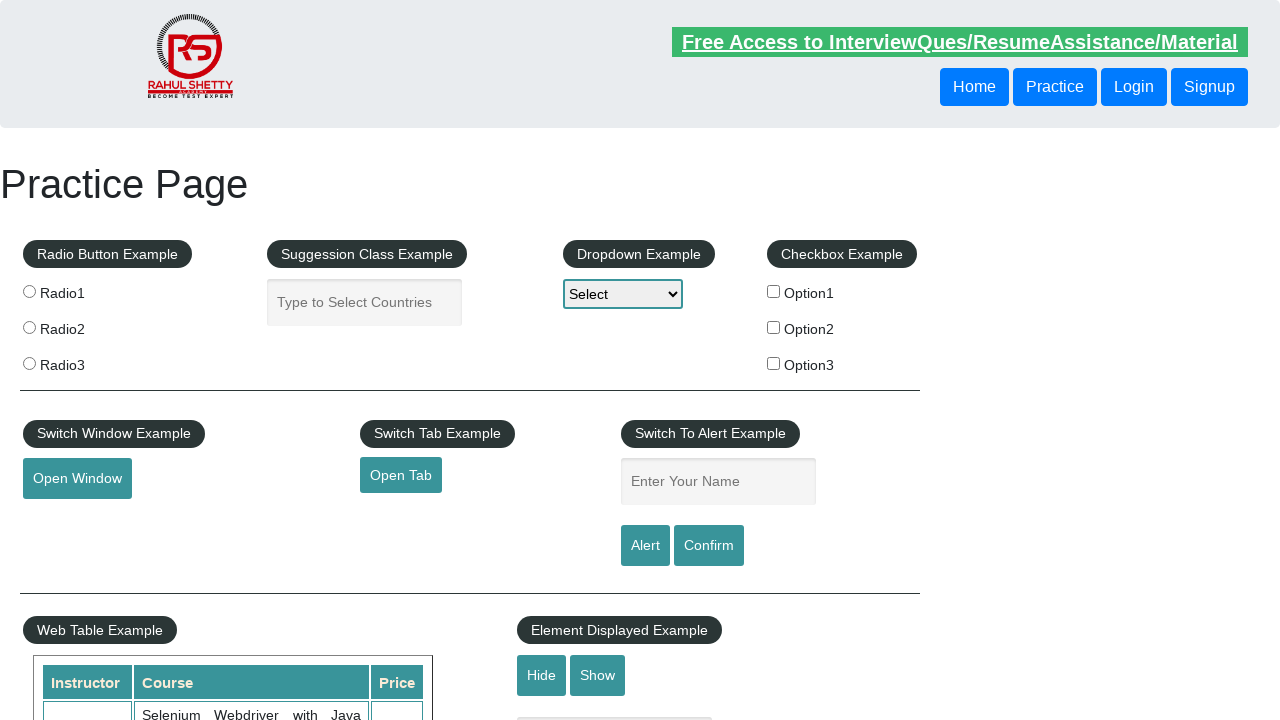

Located Login button using following-sibling XPath traversal
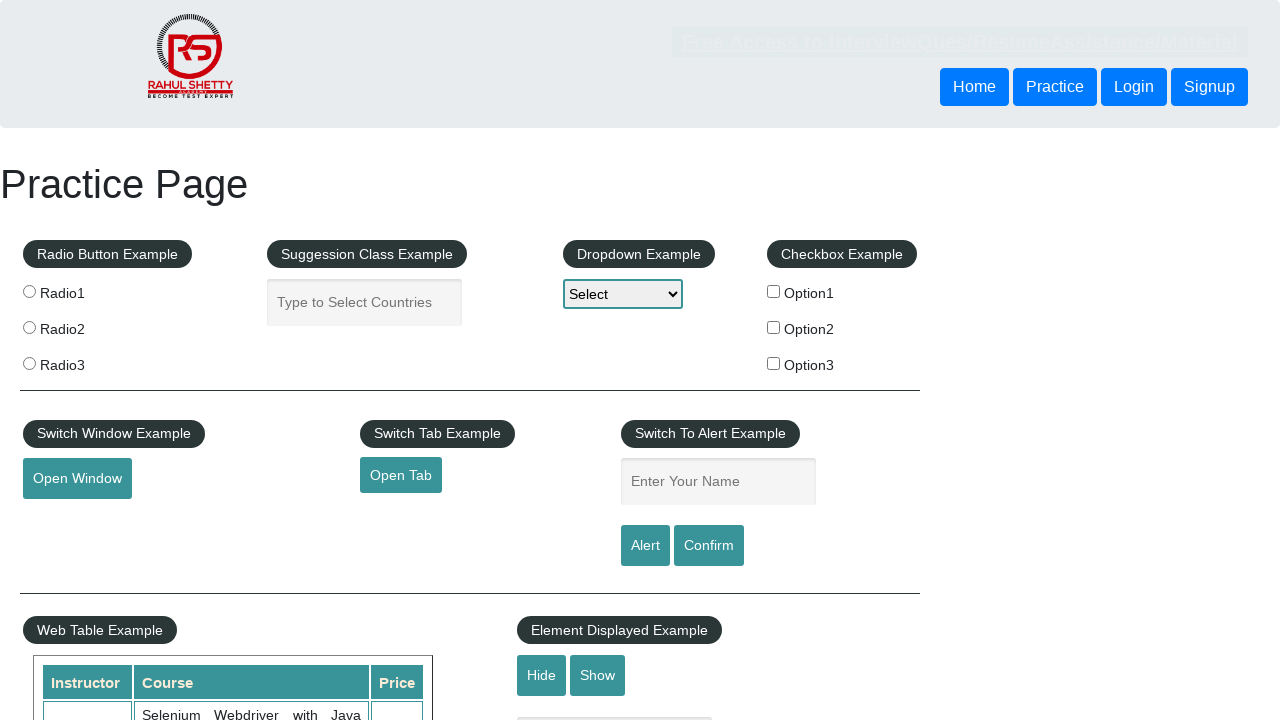

Login button is now visible
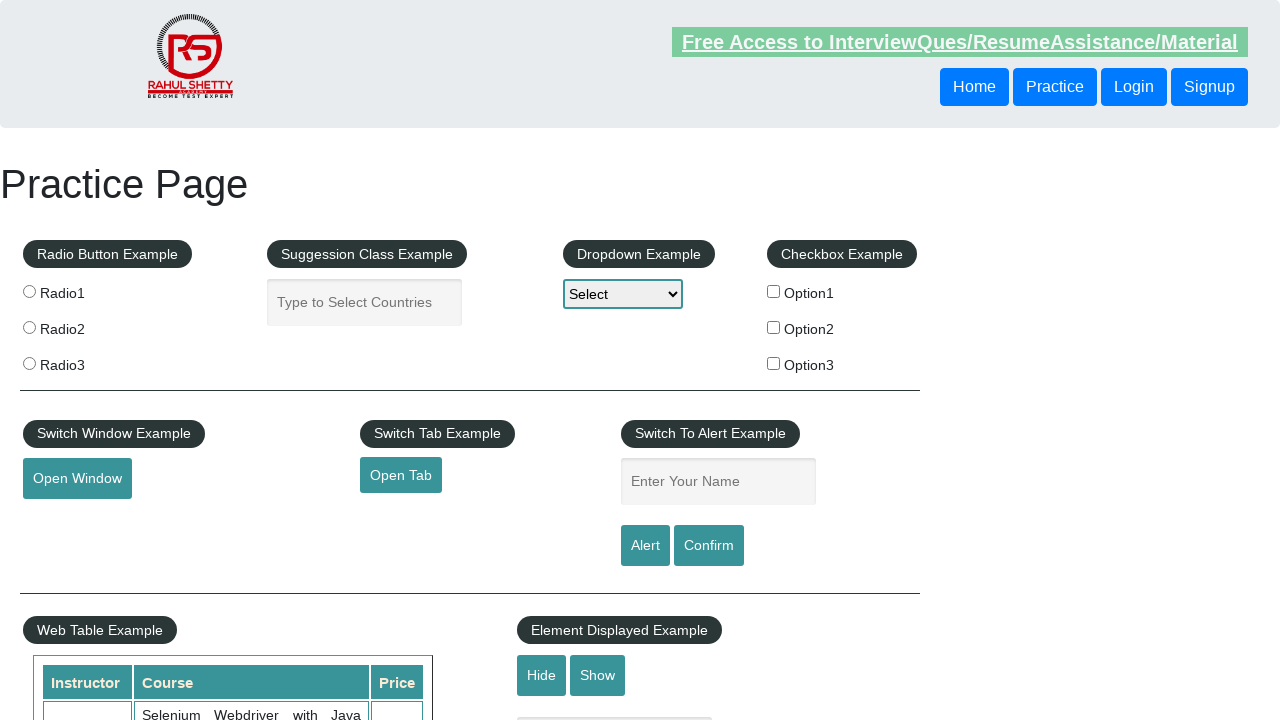

Located Signup button using following-sibling XPath traversal (2nd sibling)
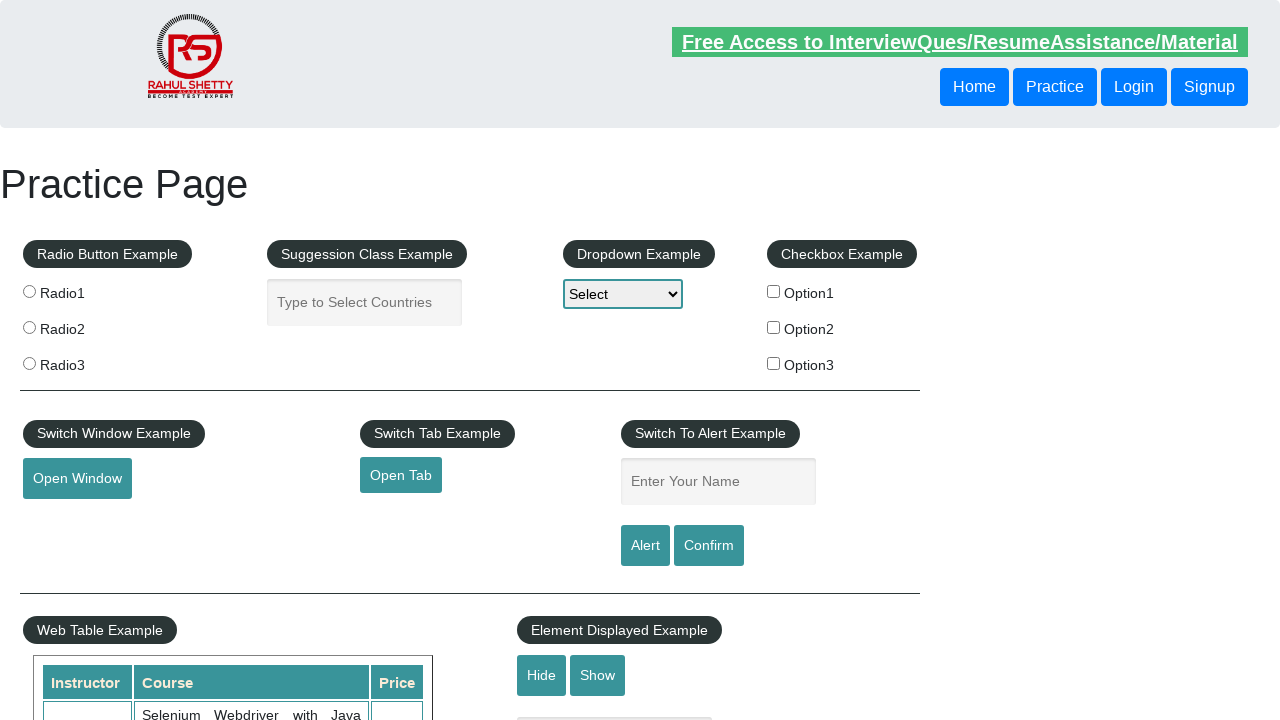

Signup button is now visible
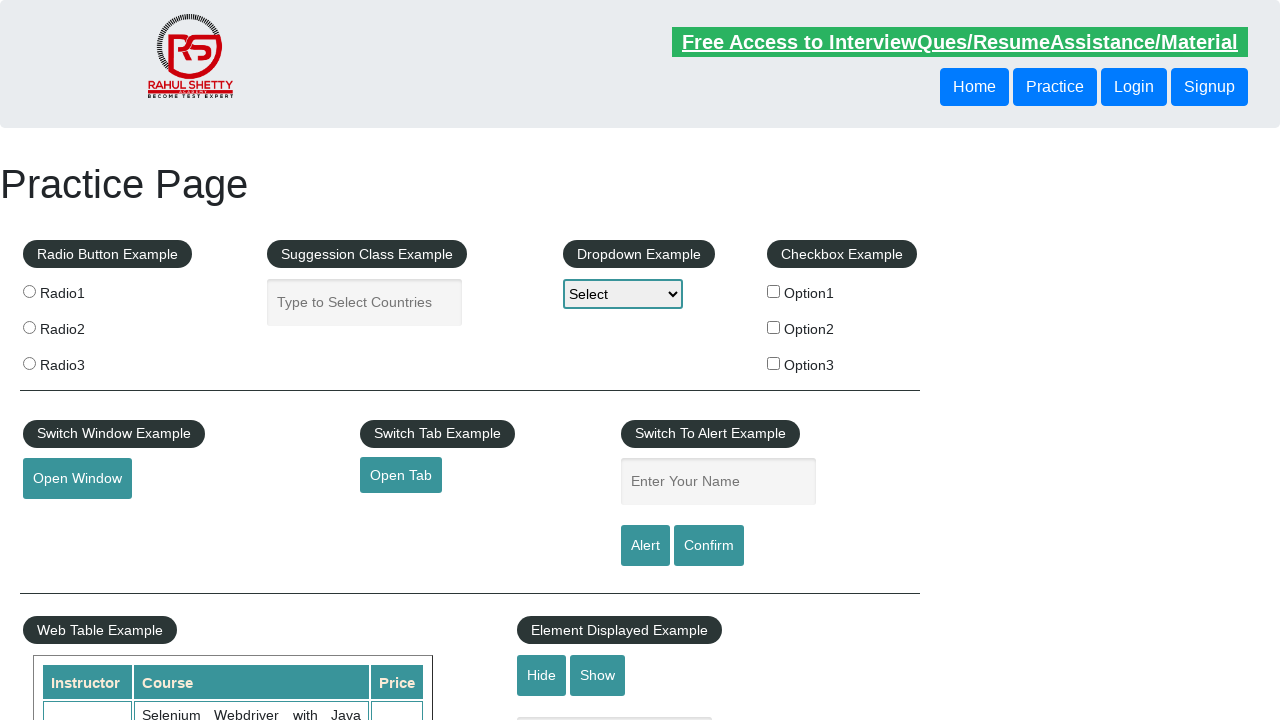

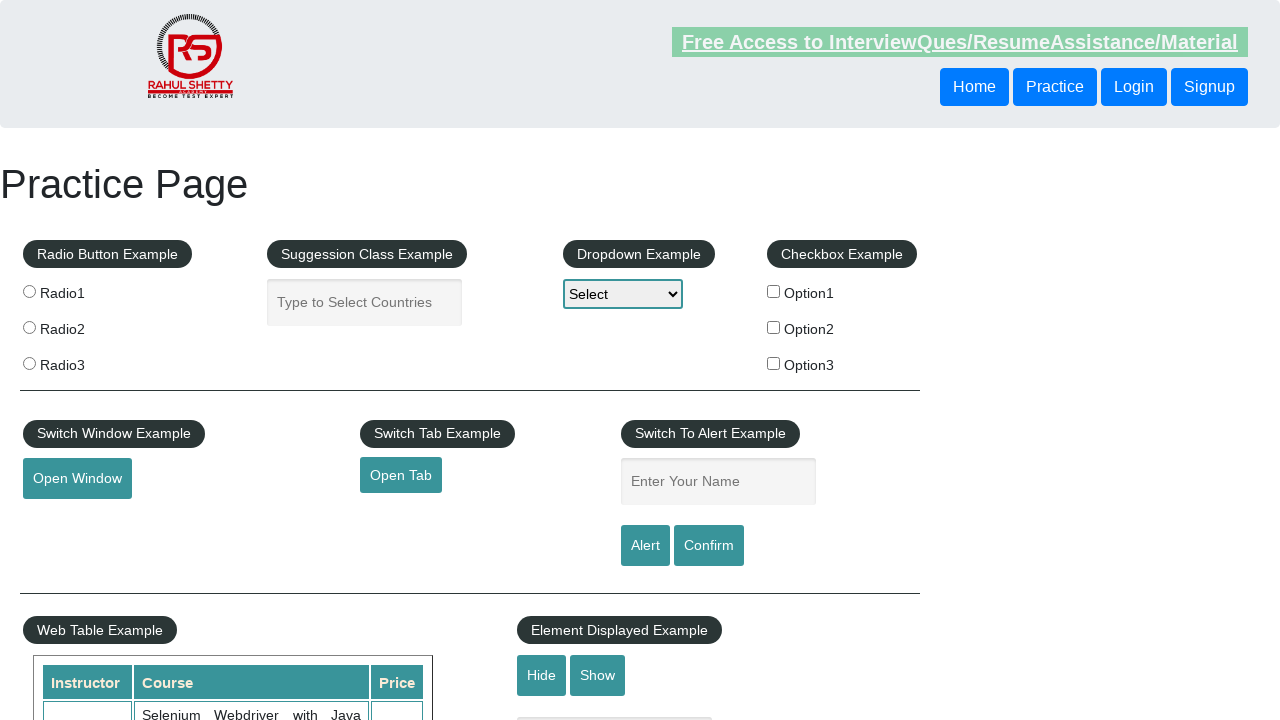